Basic browser launch test that navigates to the Ctrip travel website homepage using Firefox

Starting URL: http://www.ctrip.com

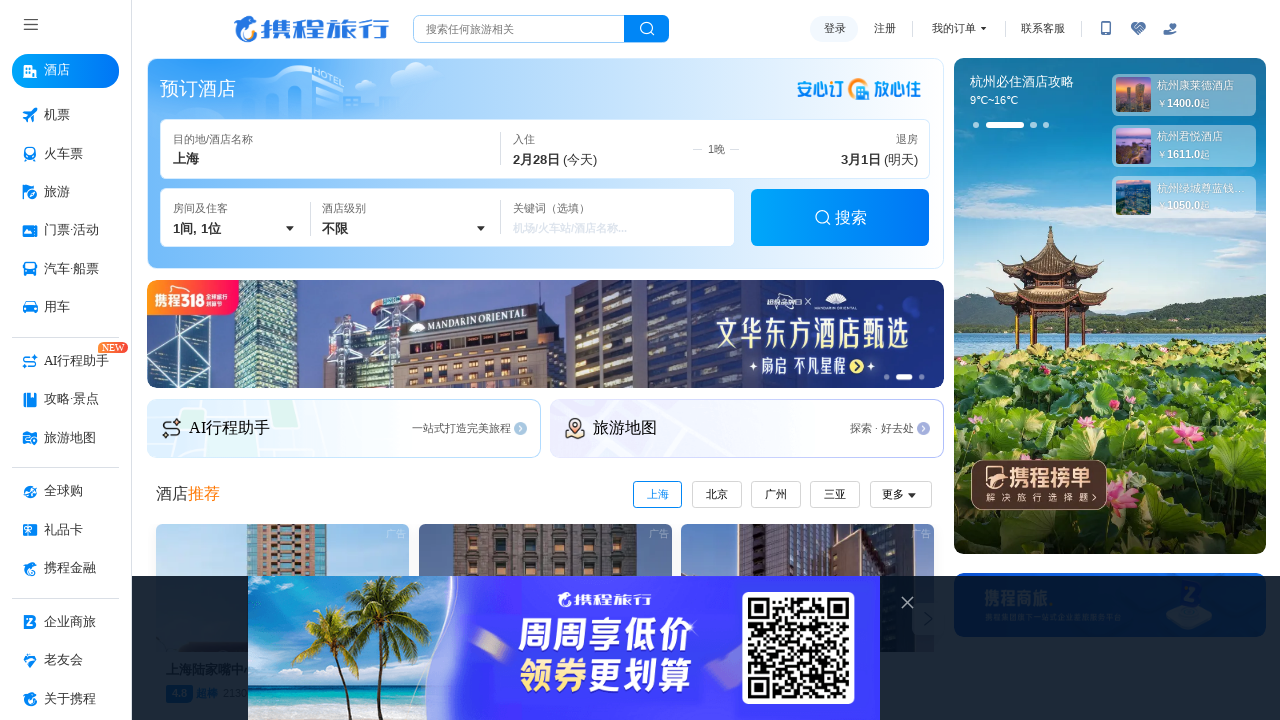

Waited for Ctrip homepage DOM content to load
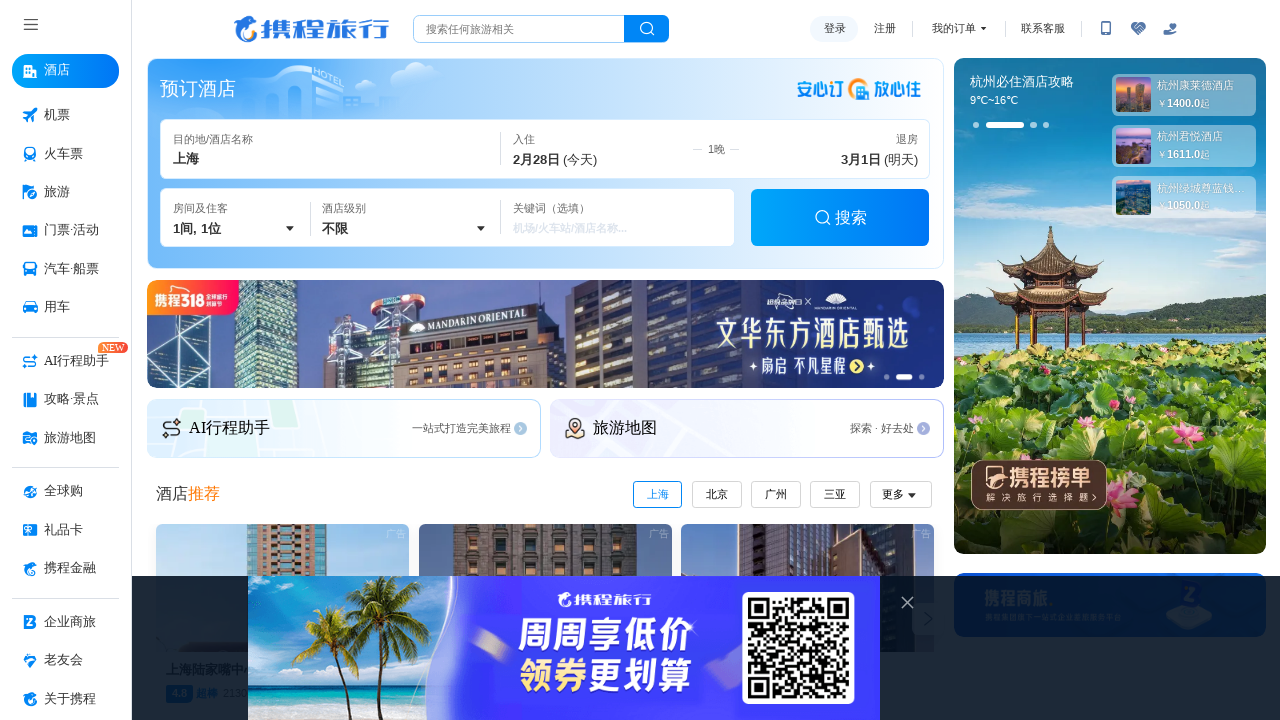

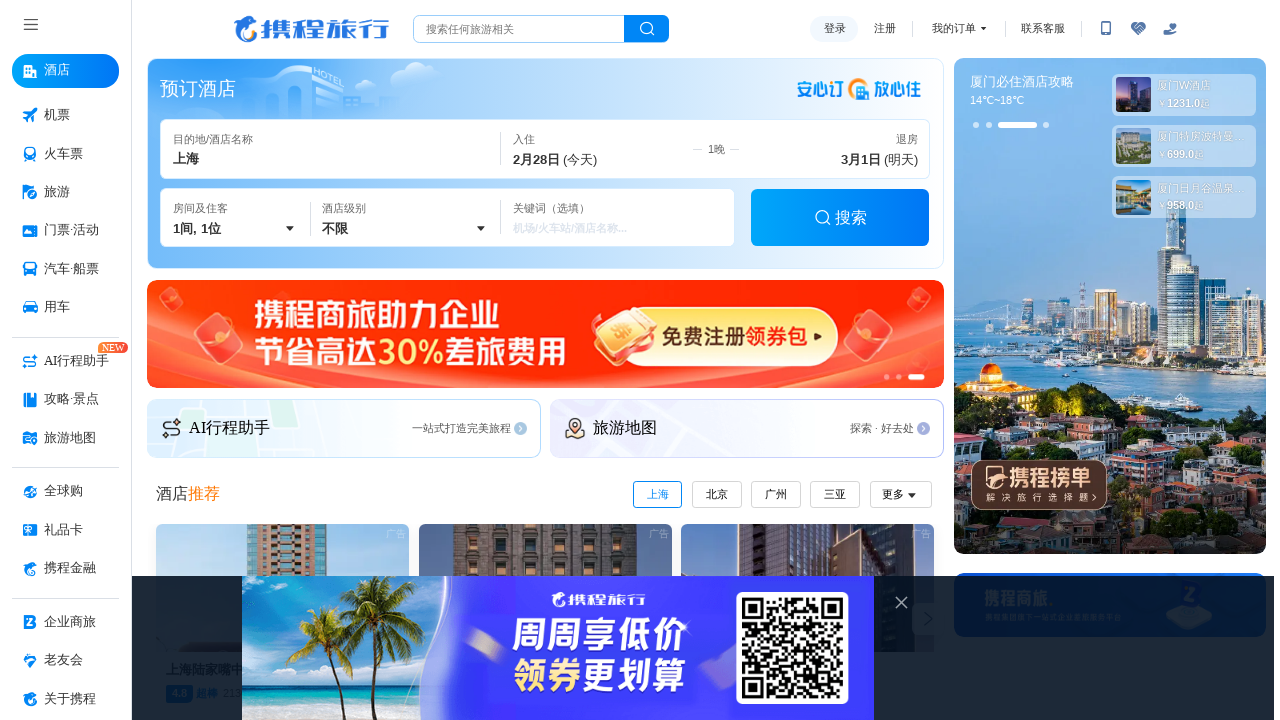